Navigates to Expedia homepage and verifies the page title is correct

Starting URL: https://www.expedia.com/

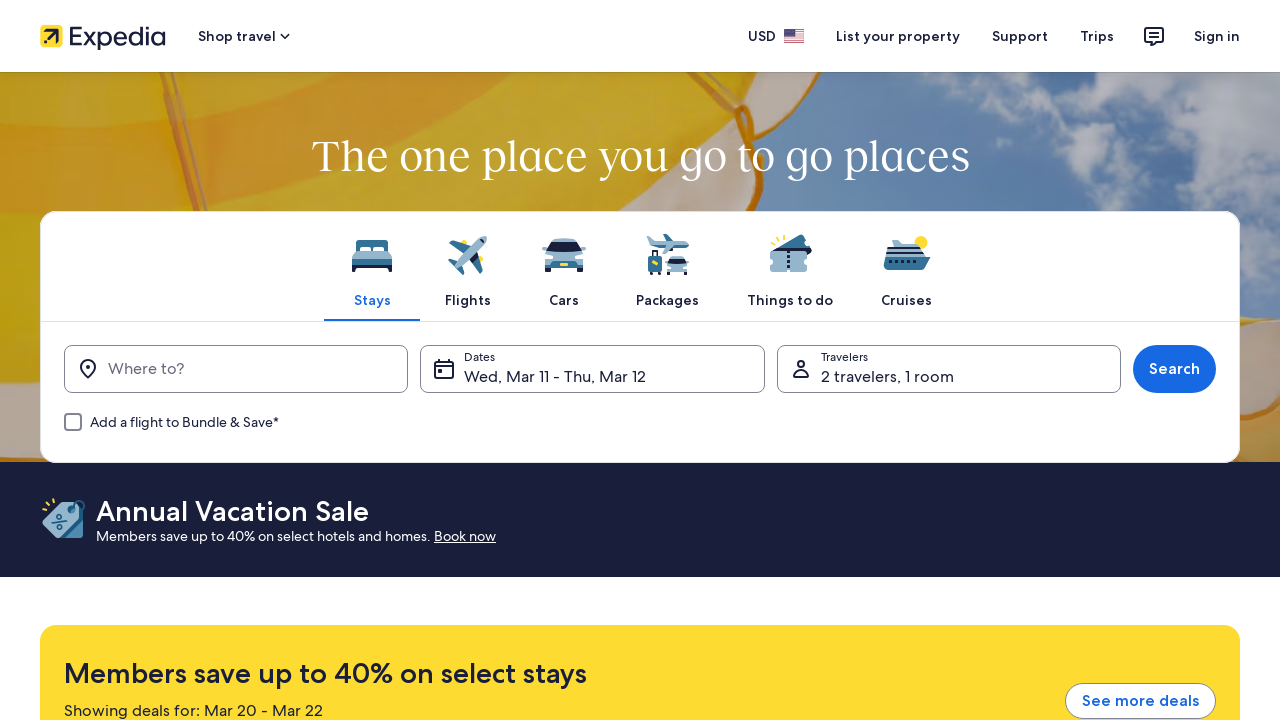

Navigated to Expedia homepage
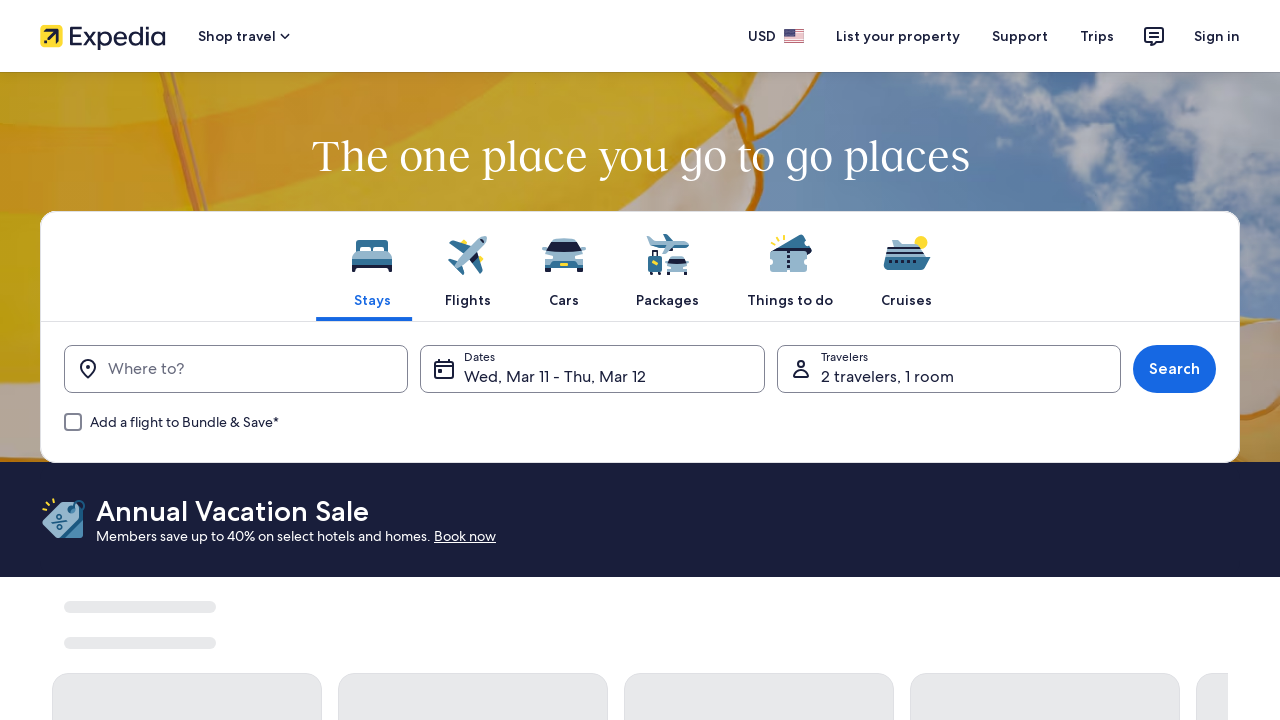

Retrieved page title
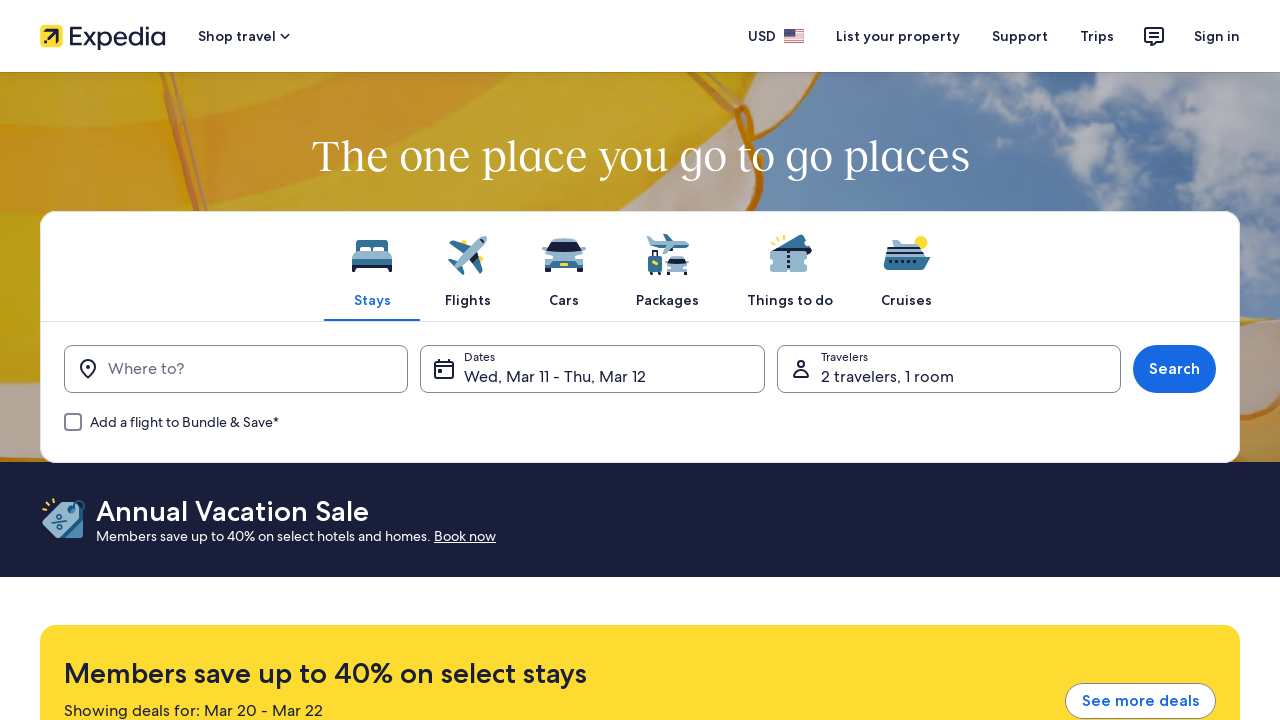

Verified page title is correct: 'Expedia Travel: Vacation Homes, Hotels, Car Rentals, Flights & More'
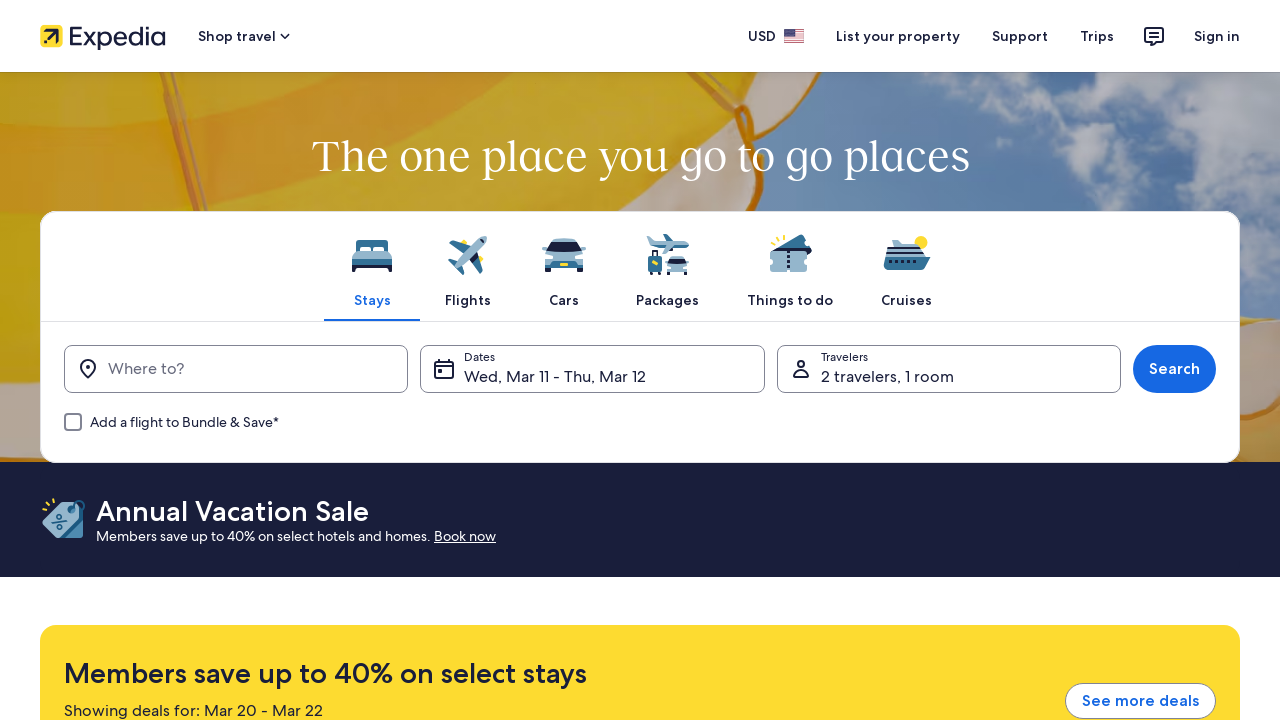

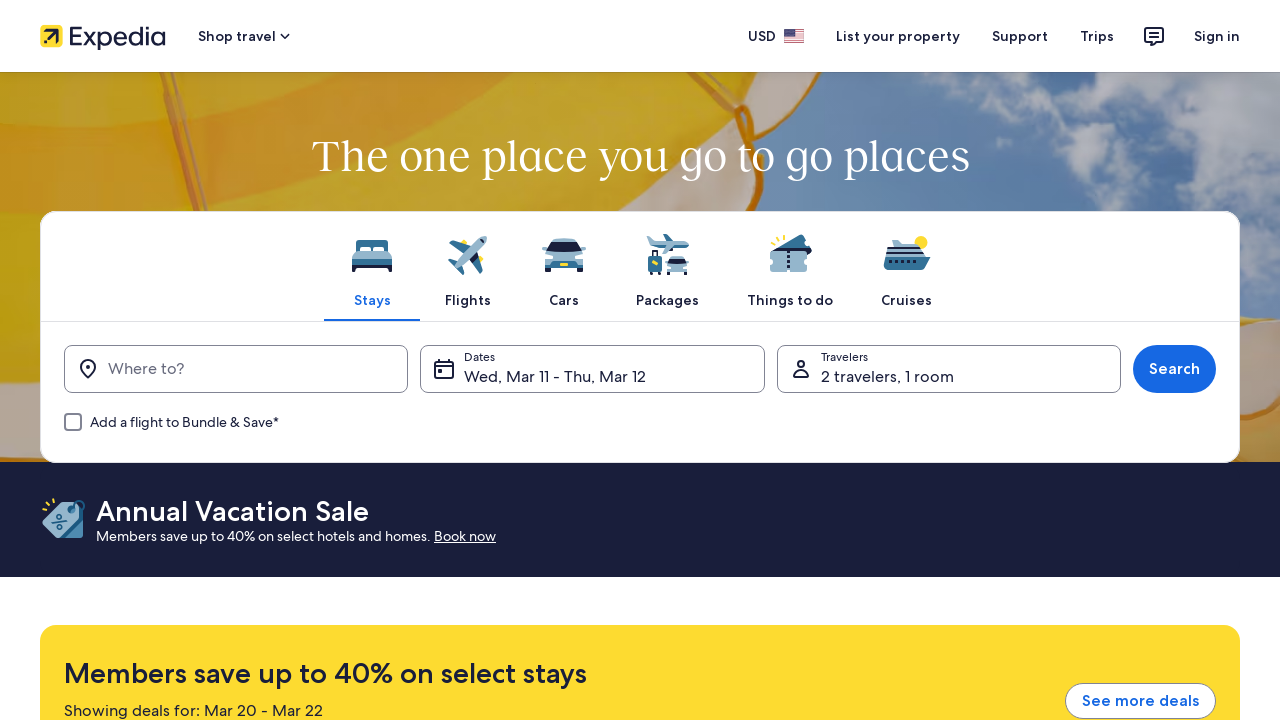